Navigates to the Air Force Contact Us page, waits briefly, then navigates back to the previous page.

Starting URL: http://www.af.mil/Contact-Us/

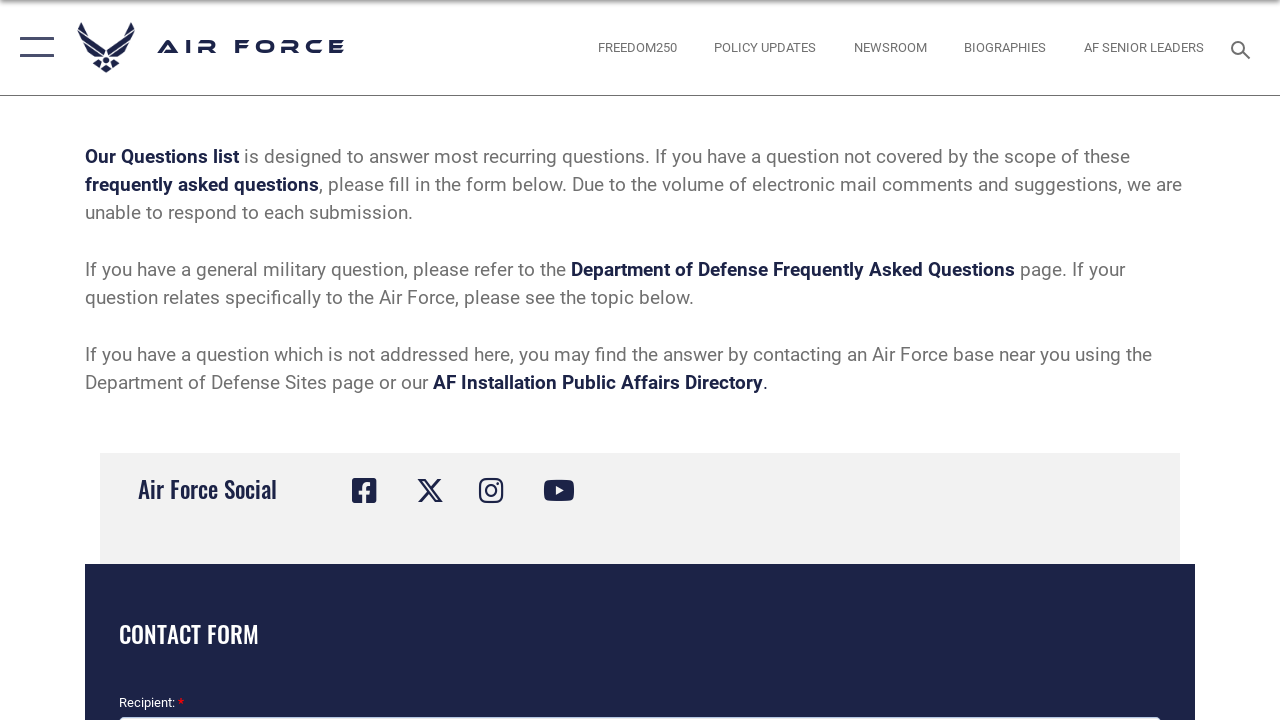

Waited 2 seconds for Air Force Contact Us page to load
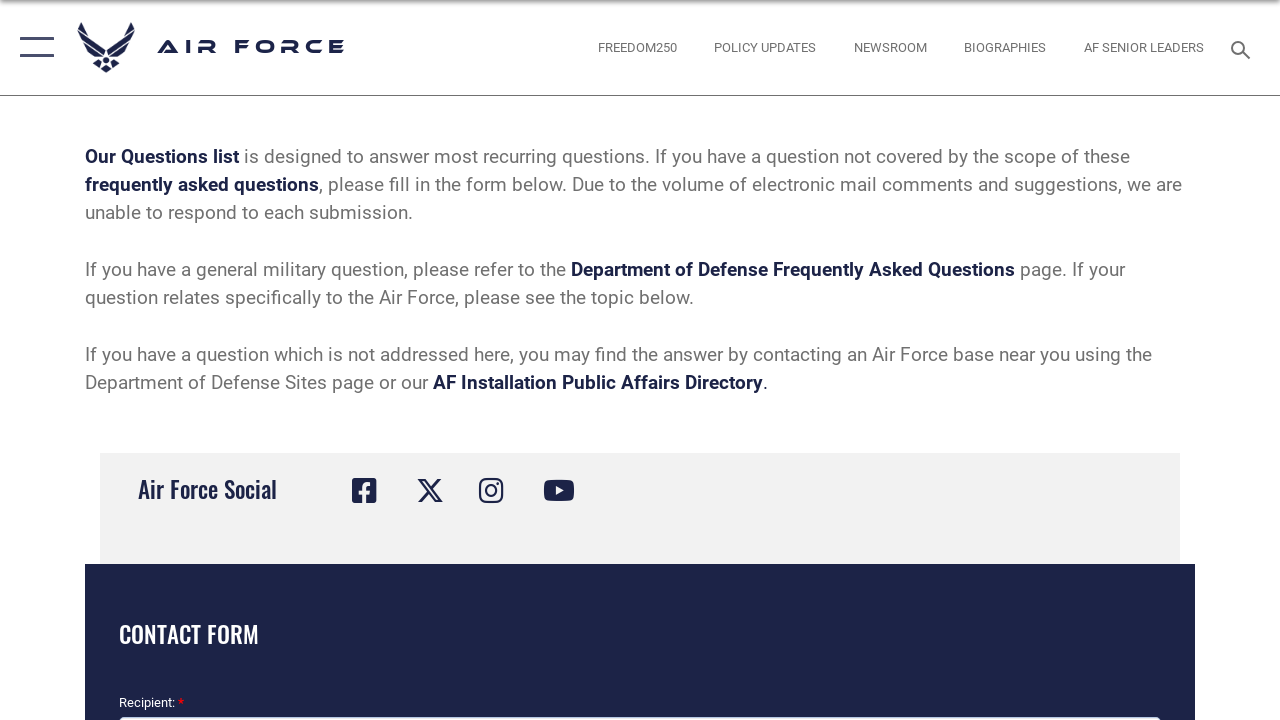

Navigated back to the previous page
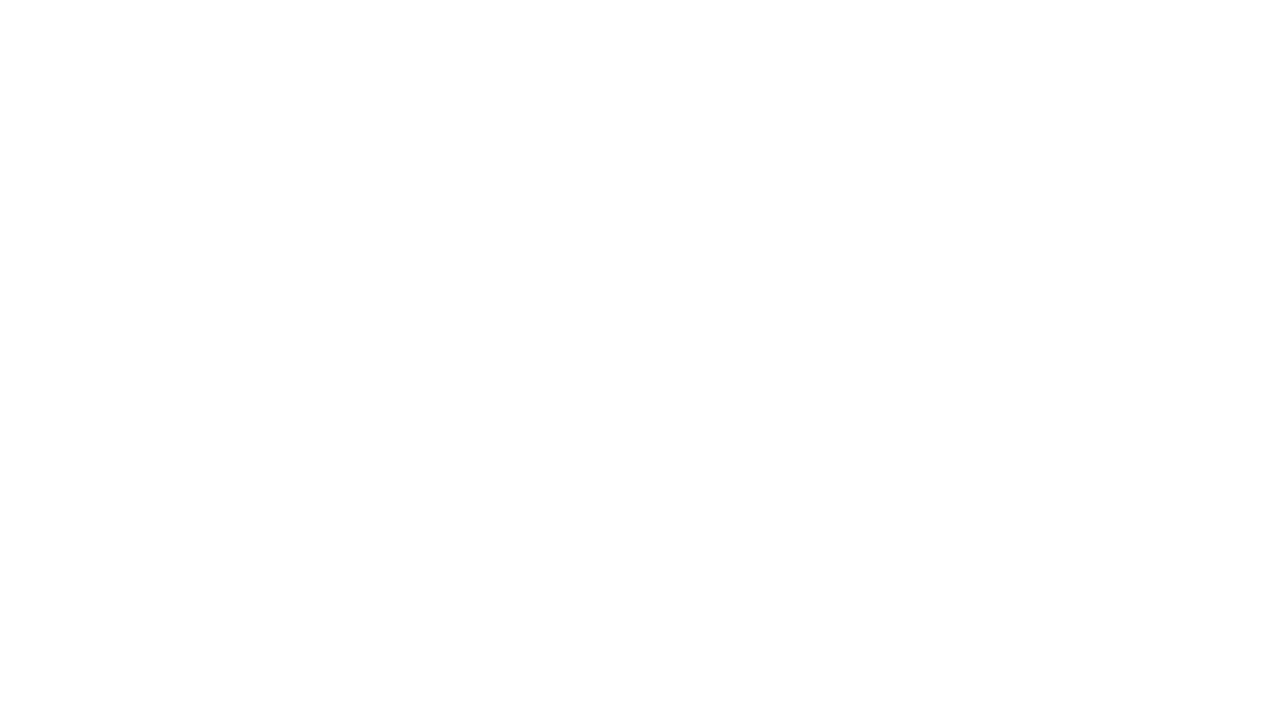

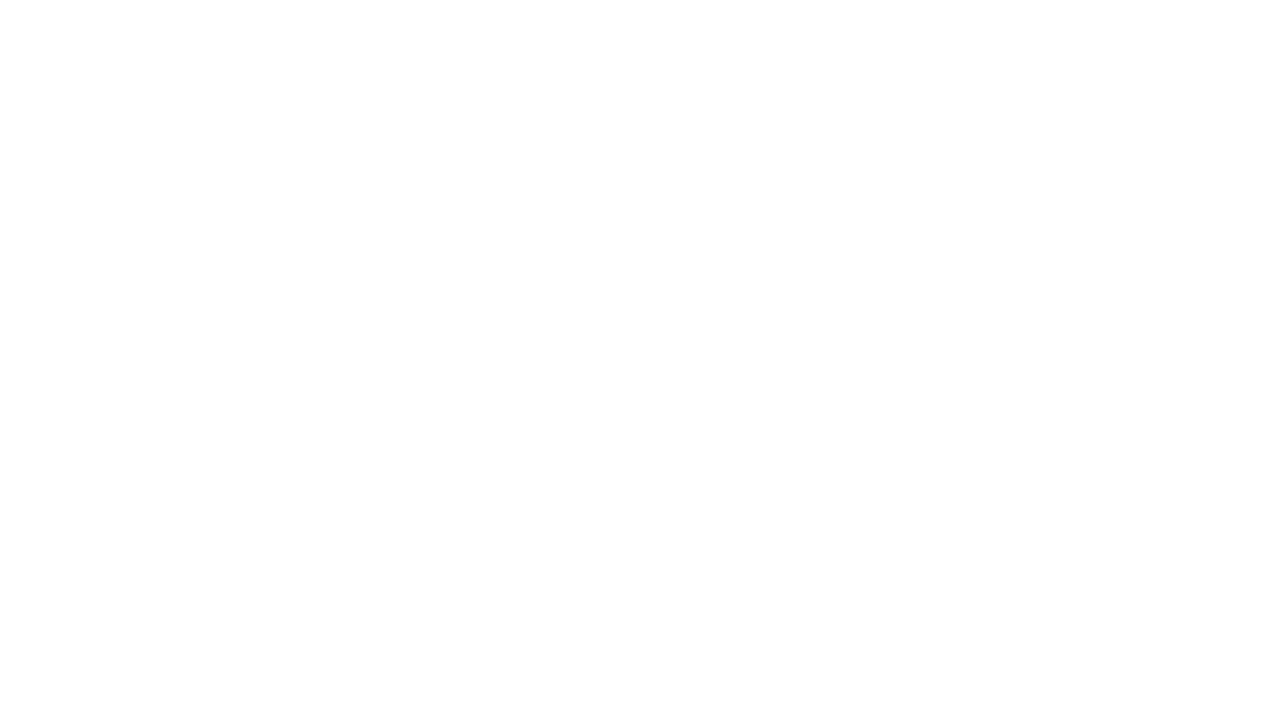